Tests the contact form functionality on demoblaze.com by clicking the Contact link and filling in email, name, and message fields

Starting URL: https://www.demoblaze.com/

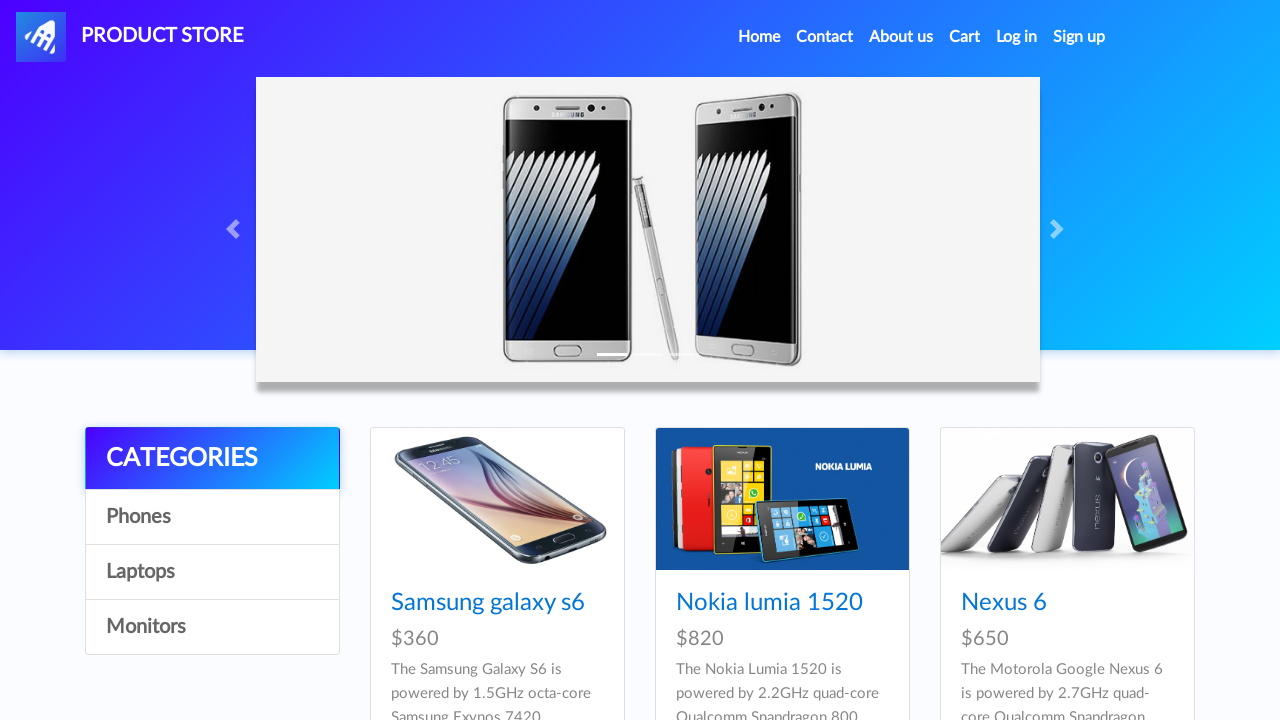

Clicked the Contact link at (825, 37) on xpath=//a[.='Contact']
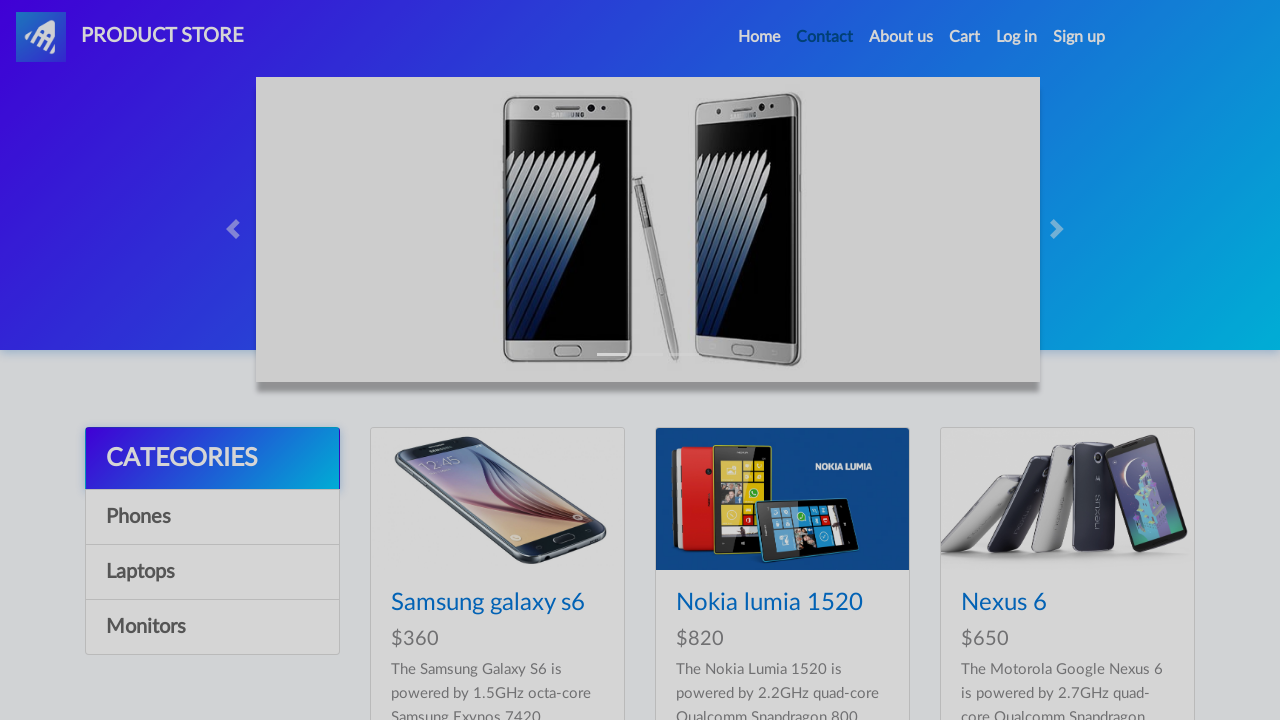

Filled email field with 'testcontact@gmail.com' on #recipient-email
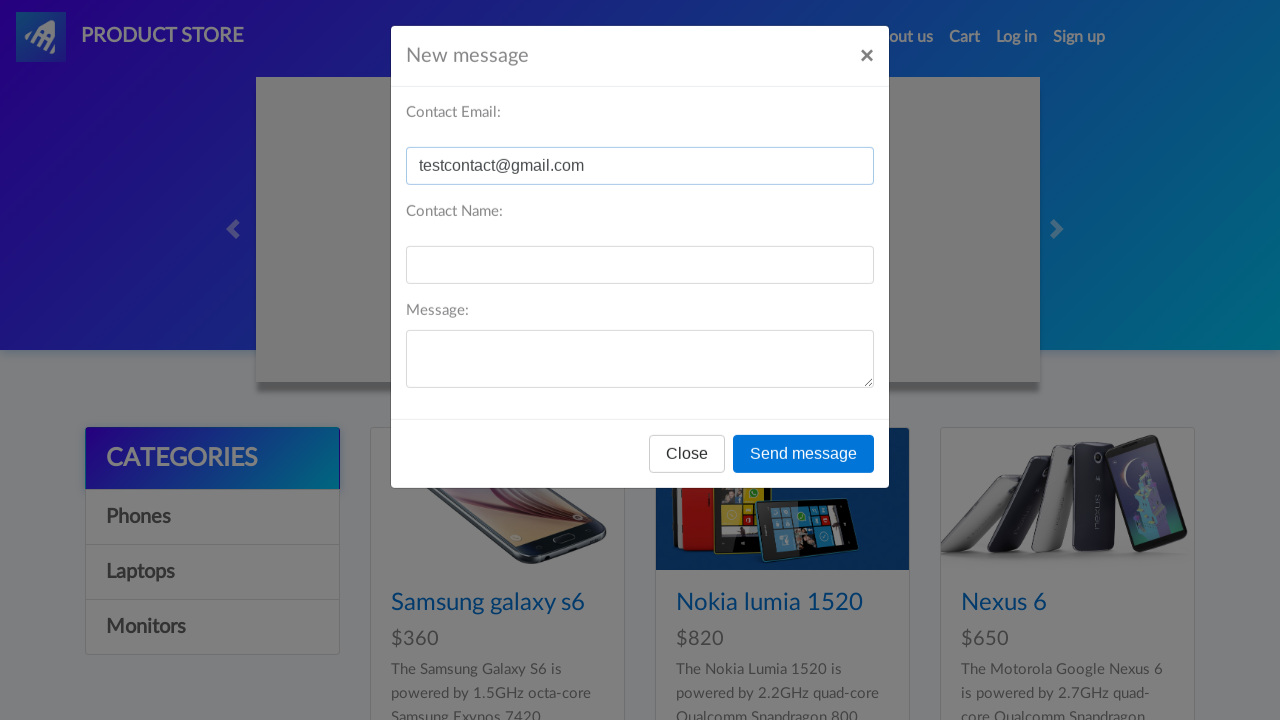

Filled name field with 'John Doe' on #recipient-name
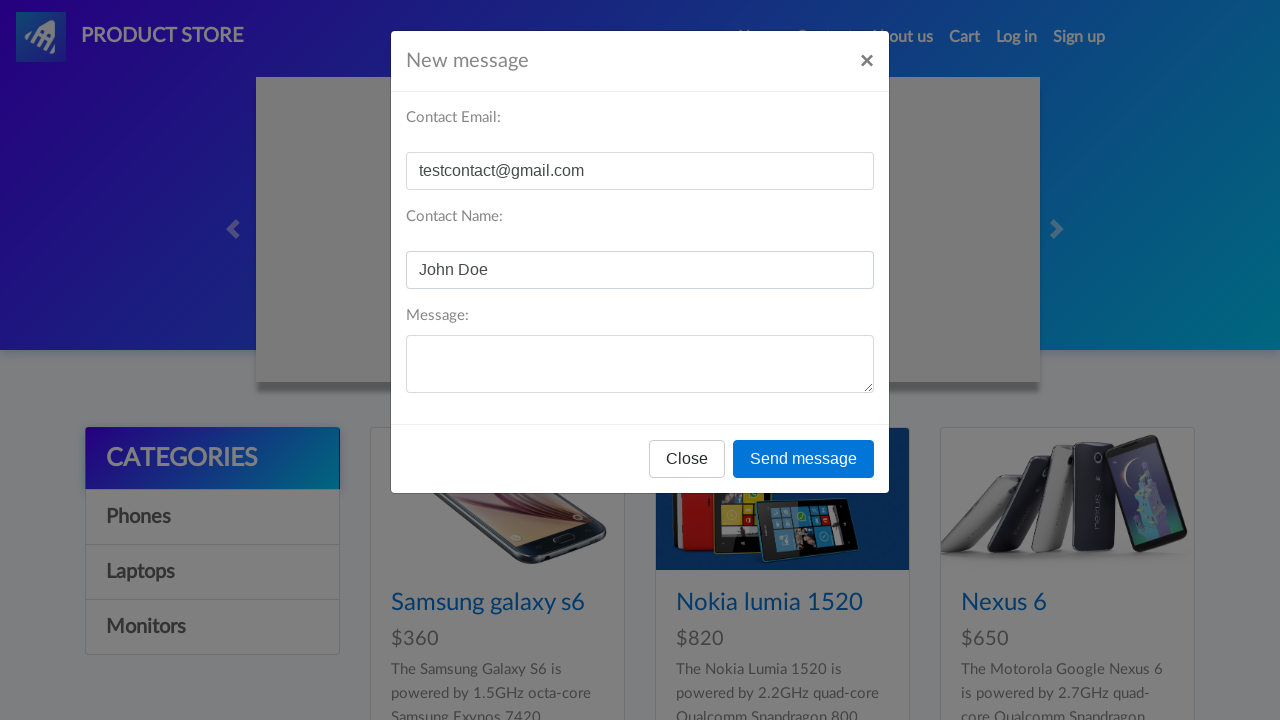

Filled message field with 'Hello, I have a question about your products.' on #message-text
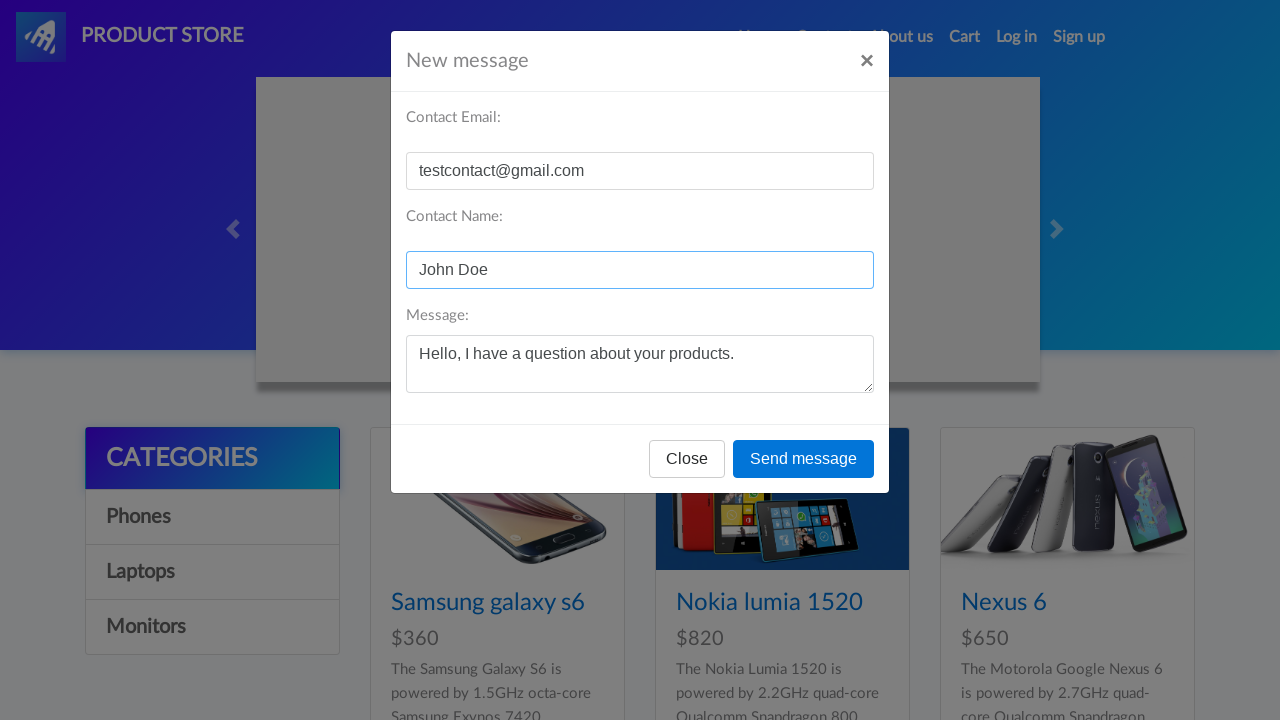

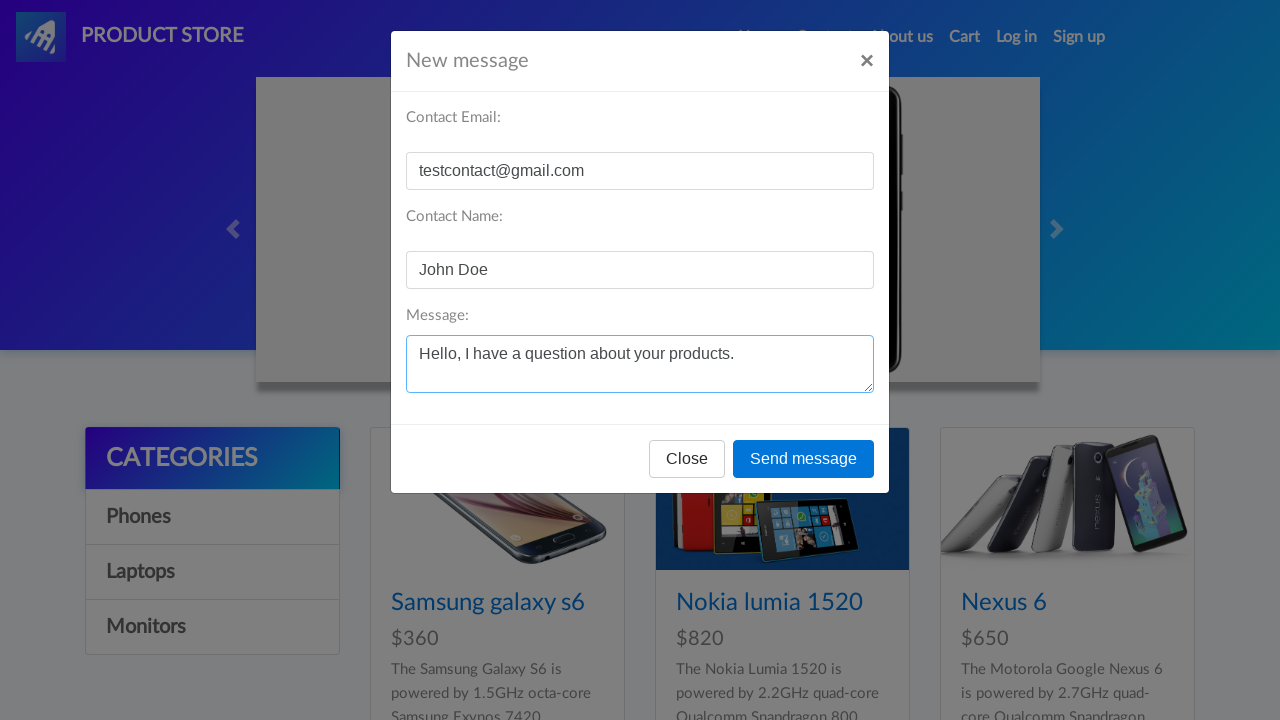